Tests JavaScript confirm dialog by clicking the confirm button and dismissing the dialog

Starting URL: https://the-internet.herokuapp.com/javascript_alerts

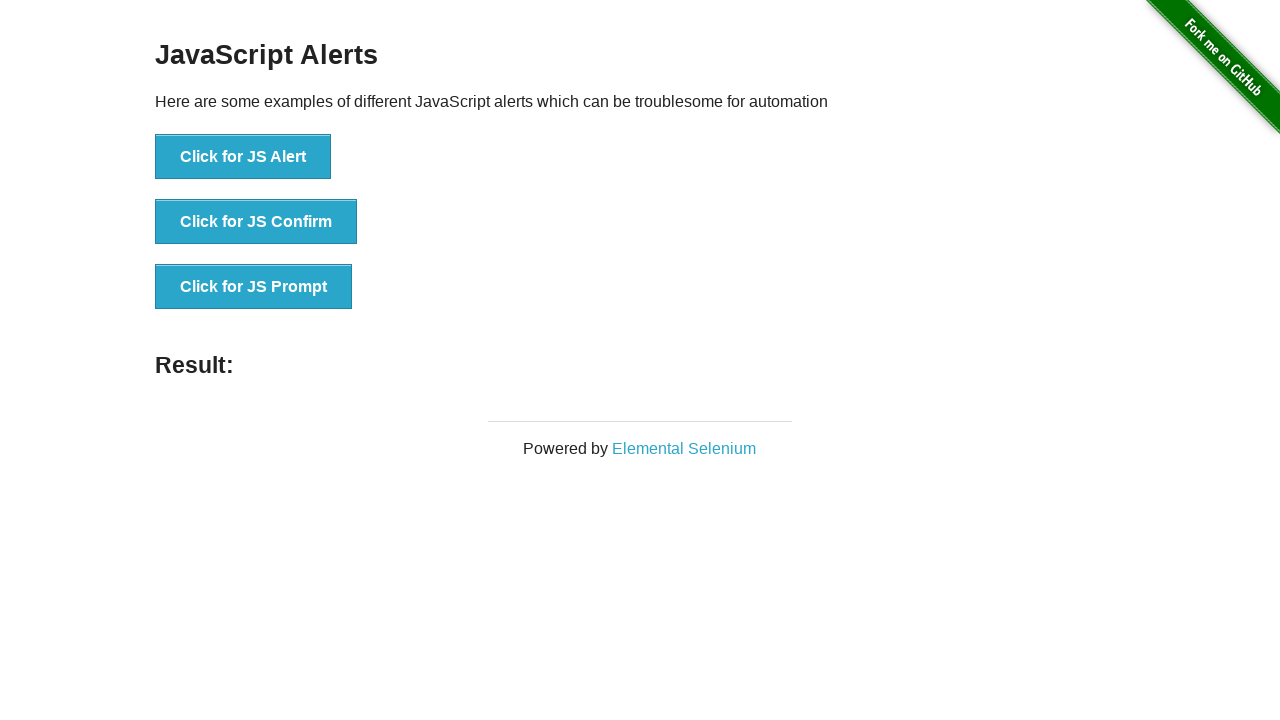

Navigated to JavaScript alerts test page
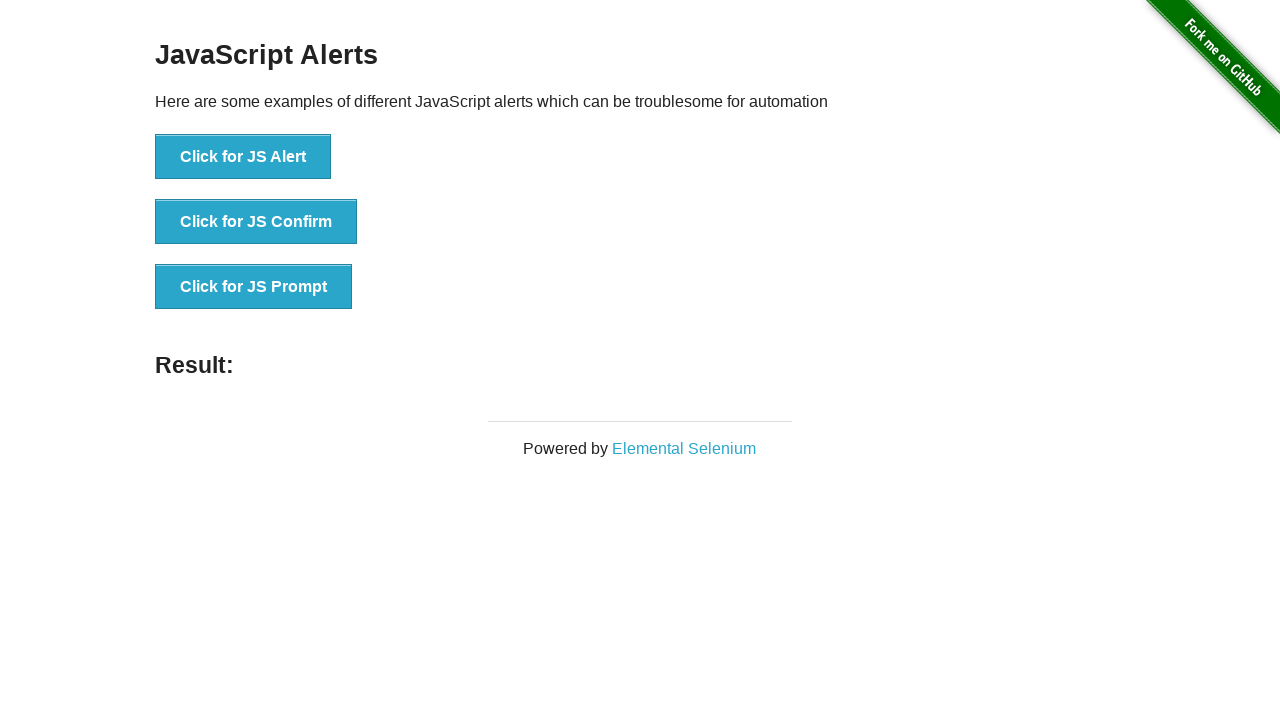

Clicked the JavaScript confirm button at (256, 222) on xpath=//button[@onclick='jsConfirm()']
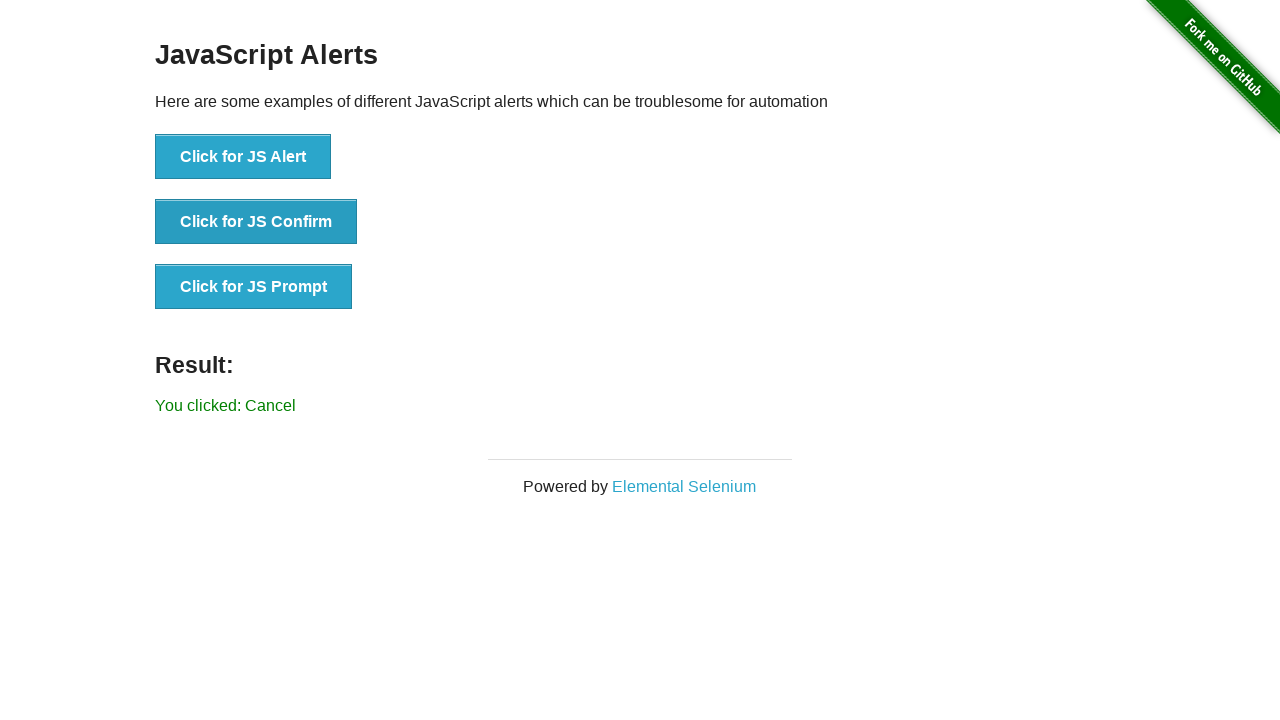

Set up dialog handler to dismiss the confirm dialog
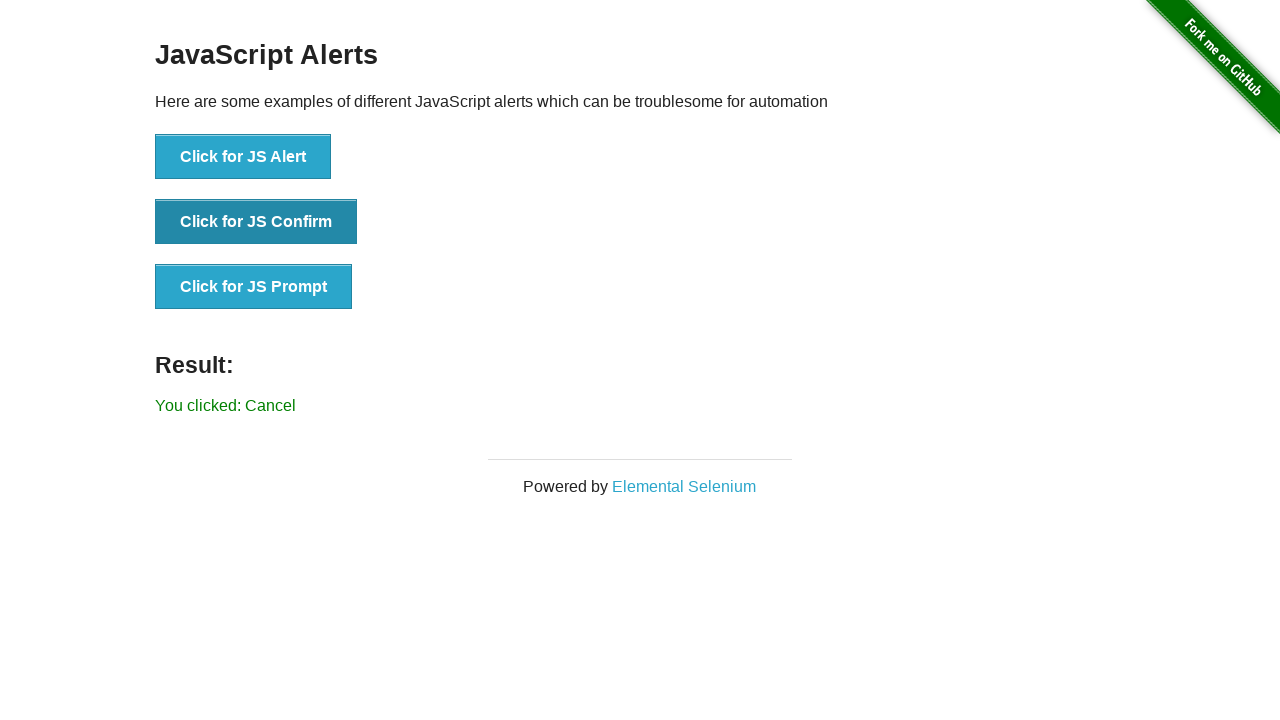

Result text appeared after dismissing confirm dialog
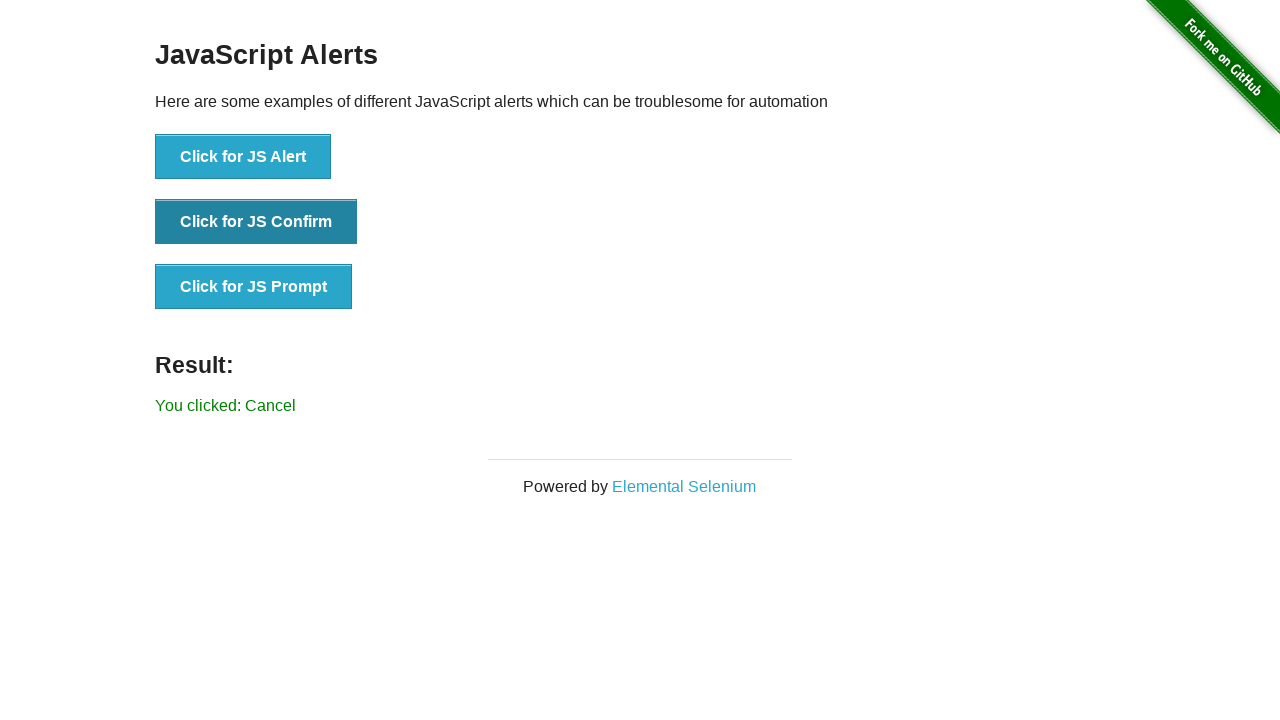

Retrieved result text from the page
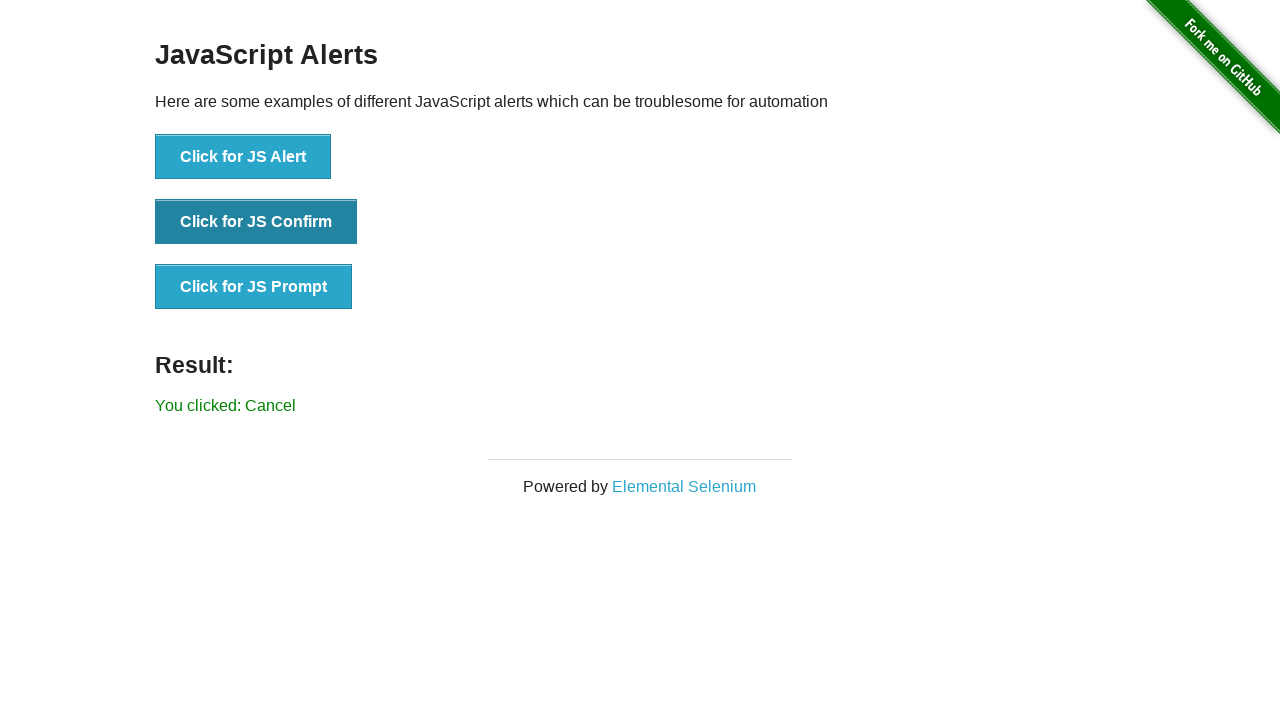

Verified result text matches expected 'You clicked: Cancel'
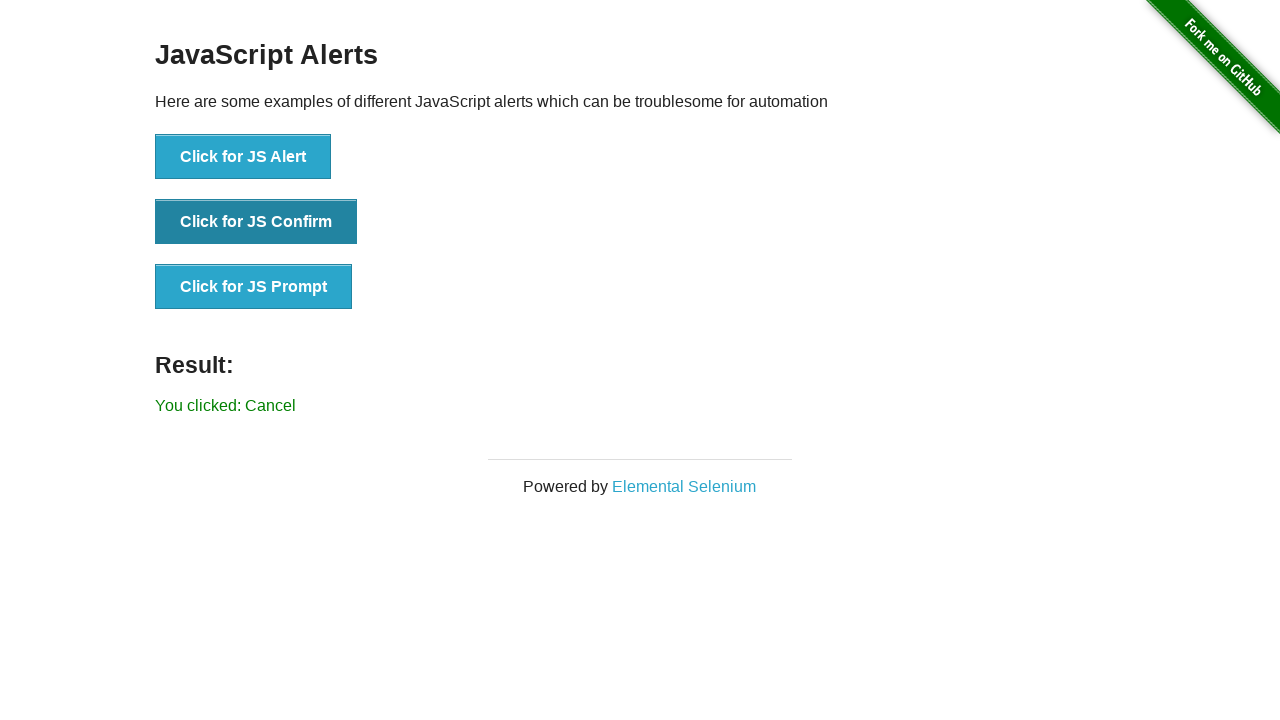

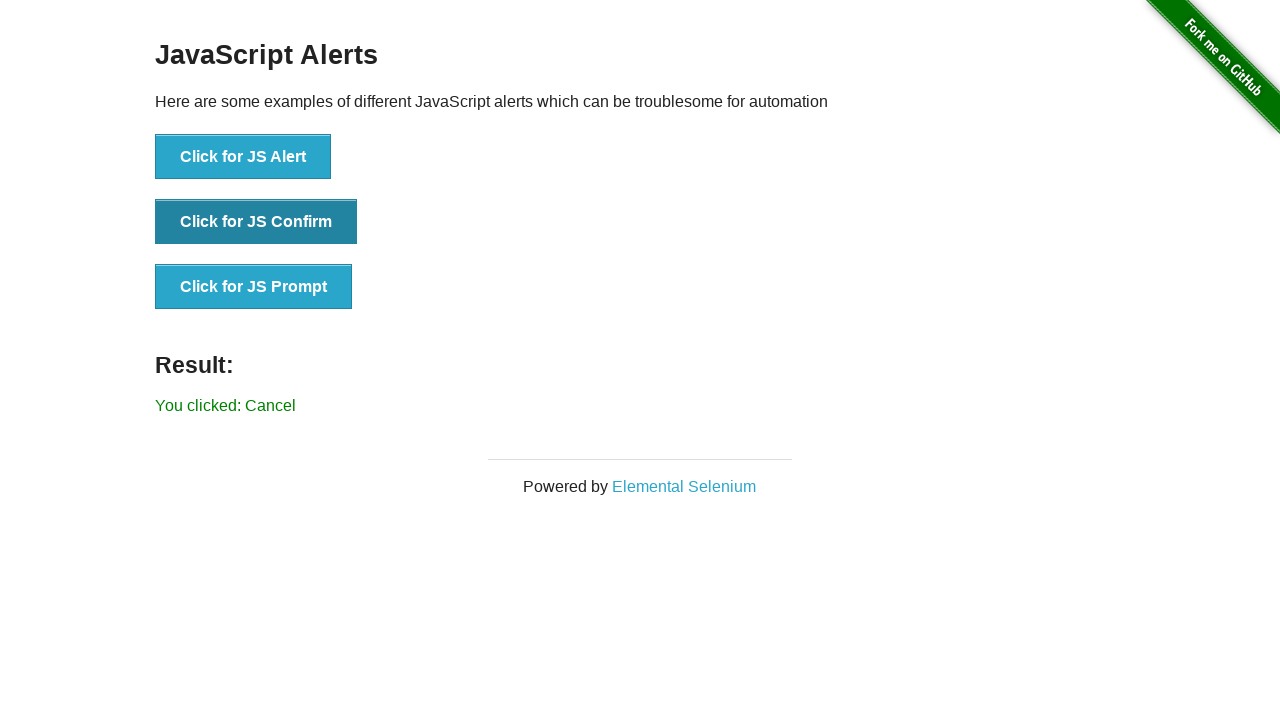